Tests the percentage calculator on calculator.net by entering values (10 and 50) and clicking calculate to verify the result

Starting URL: http://www.calculator.net/

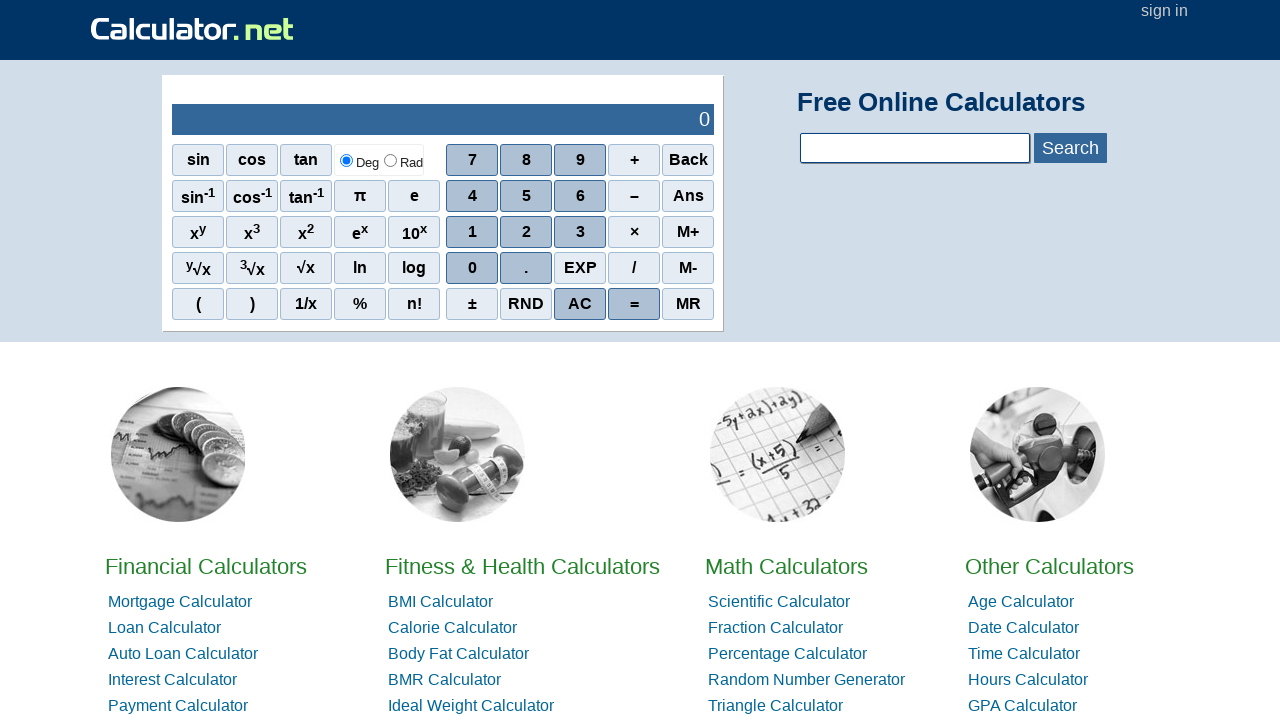

Clicked on Percentage Calculator link at (788, 654) on text=Percentage Calculator
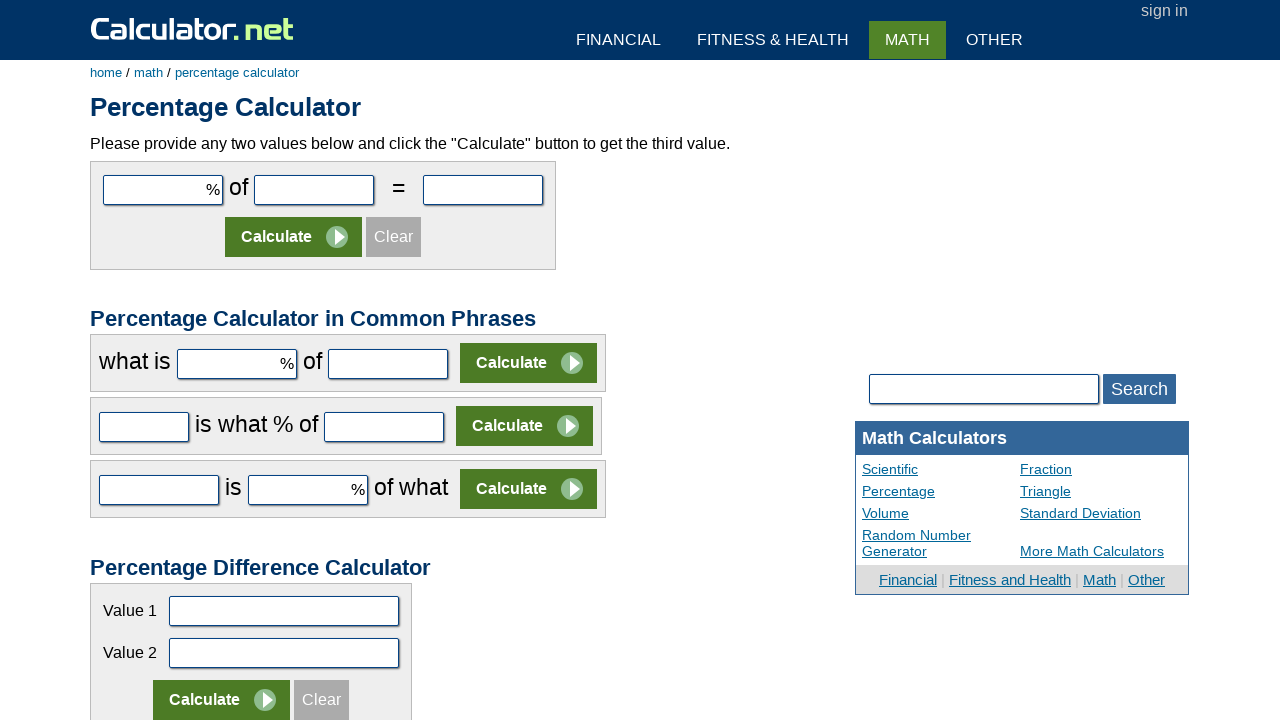

Percentage calculator page loaded
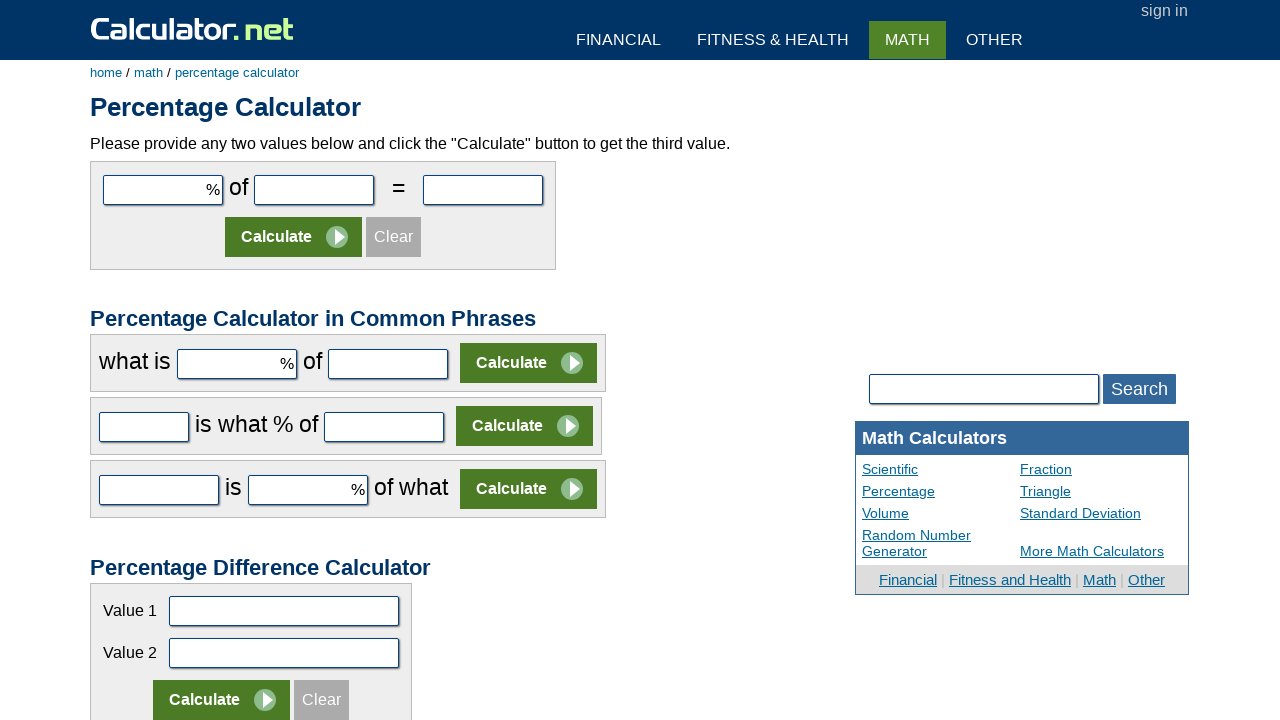

Entered 10 in the first field on input#cpar1
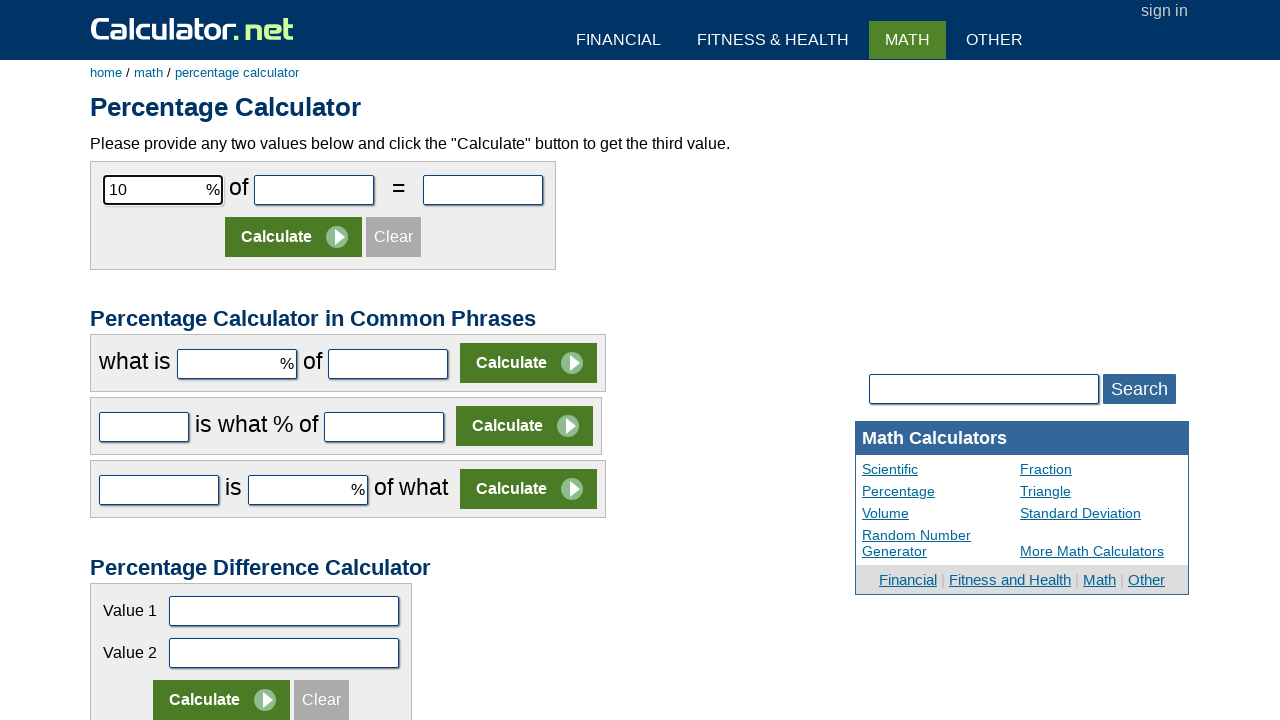

Entered 50 in the second field on input#cpar2
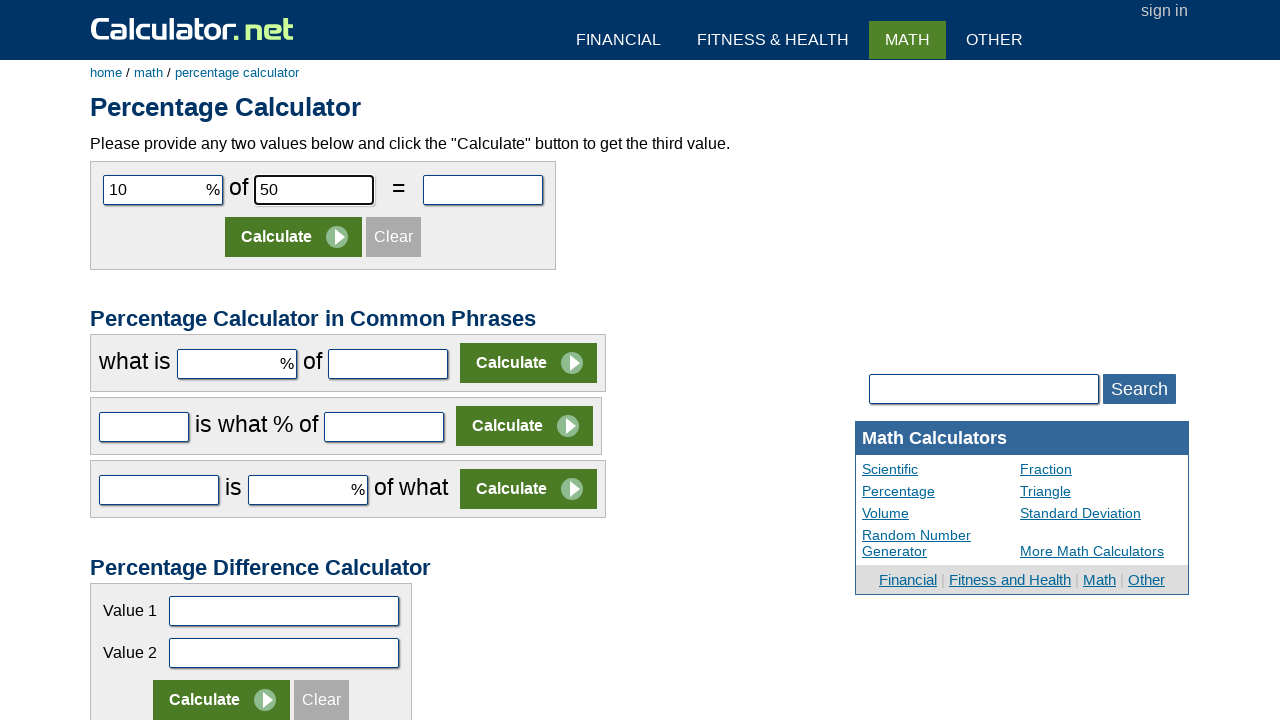

Clicked Calculate button at (294, 237) on input[value='Calculate']
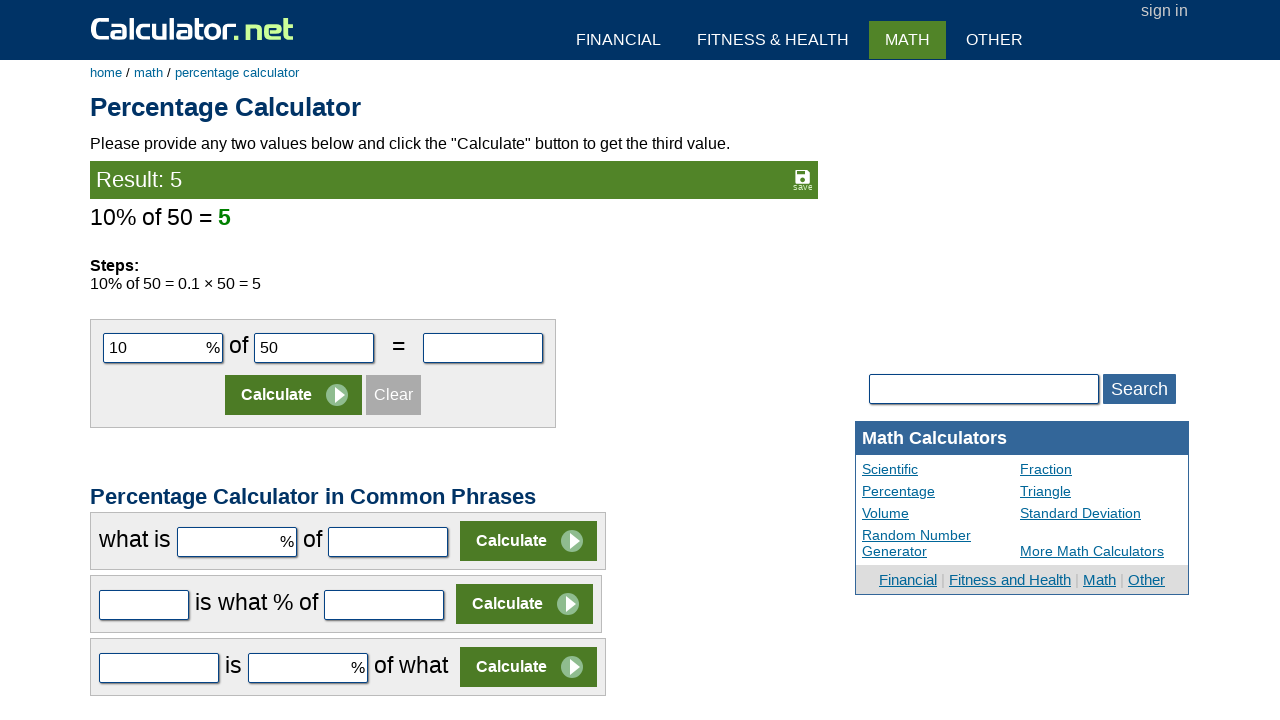

Percentage calculation result appeared
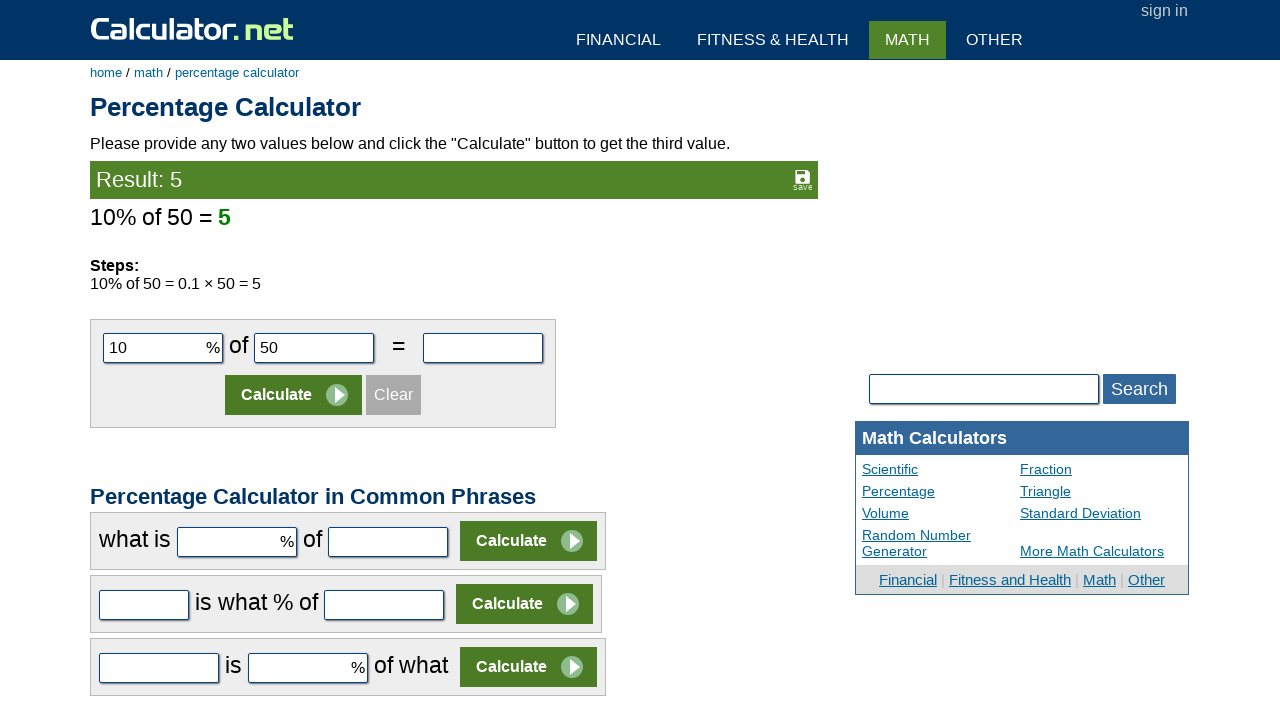

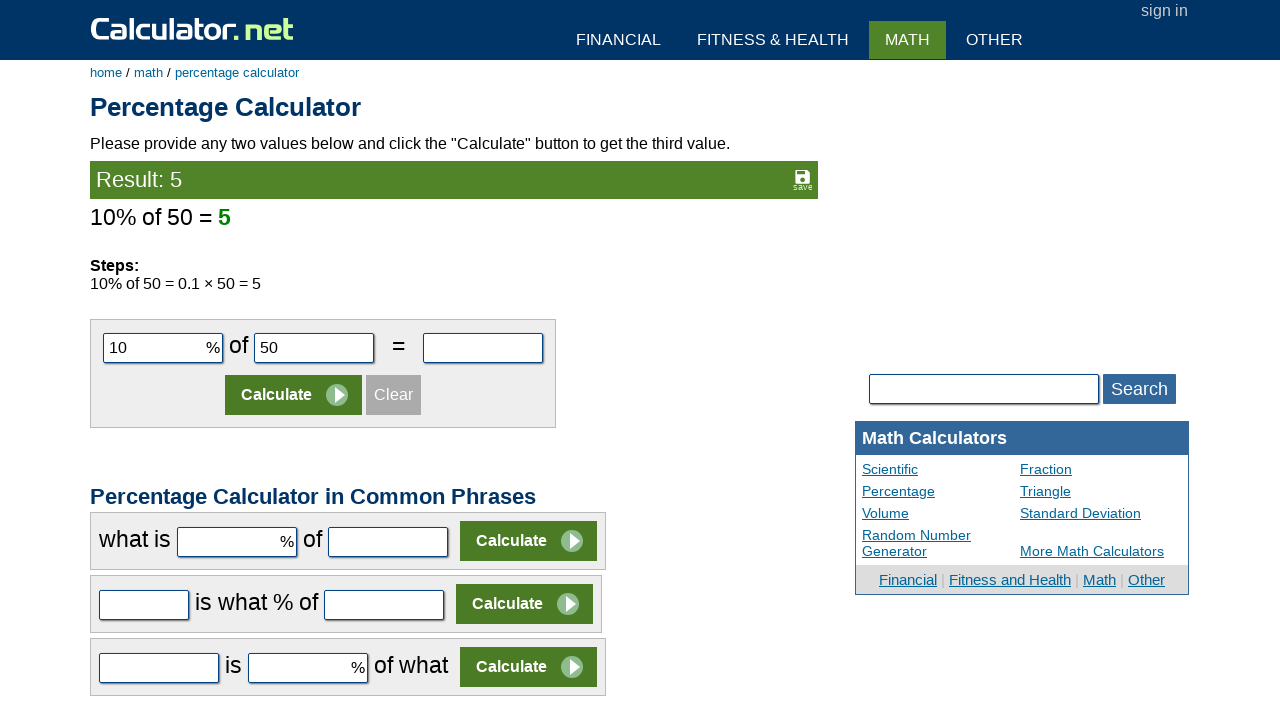